Tests dynamic loading scenario where an element is not present initially and appears in the DOM after clicking a button

Starting URL: https://the-internet.herokuapp.com/dynamic_loading/2

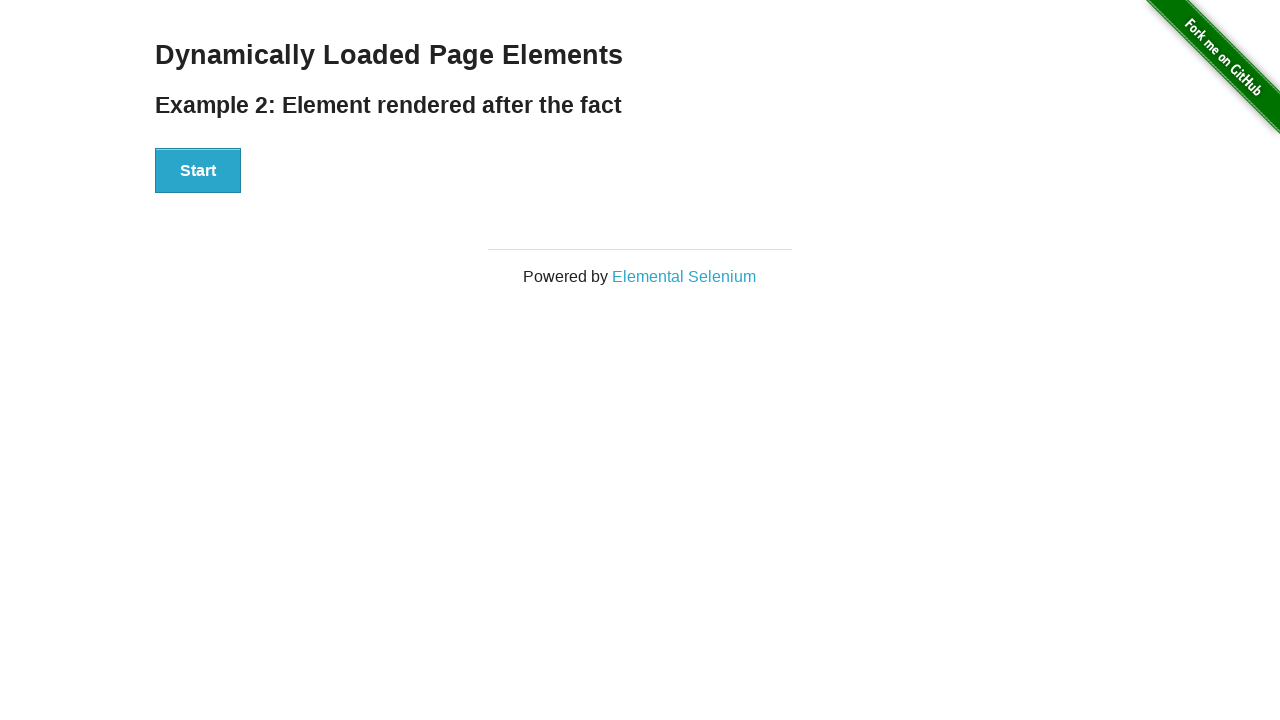

Clicked Start button to trigger dynamic loading at (198, 171) on xpath=//button[text()='Start']
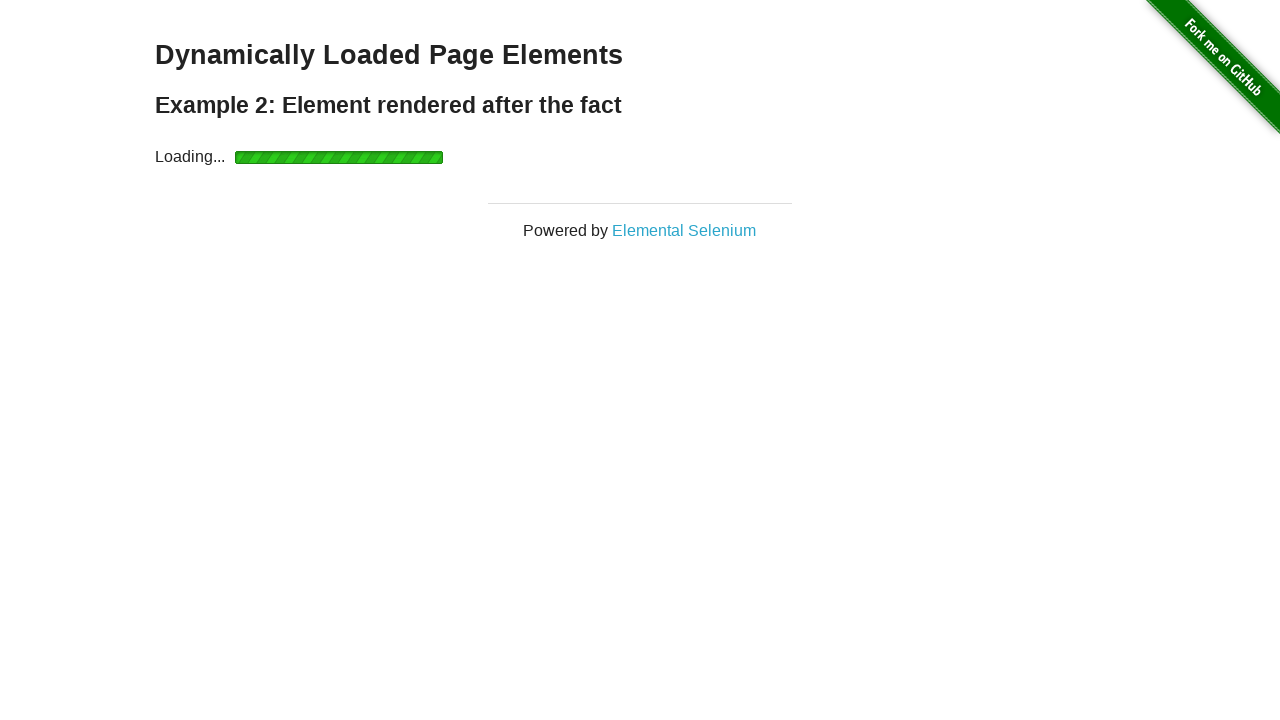

Waited for finish element to appear and become visible
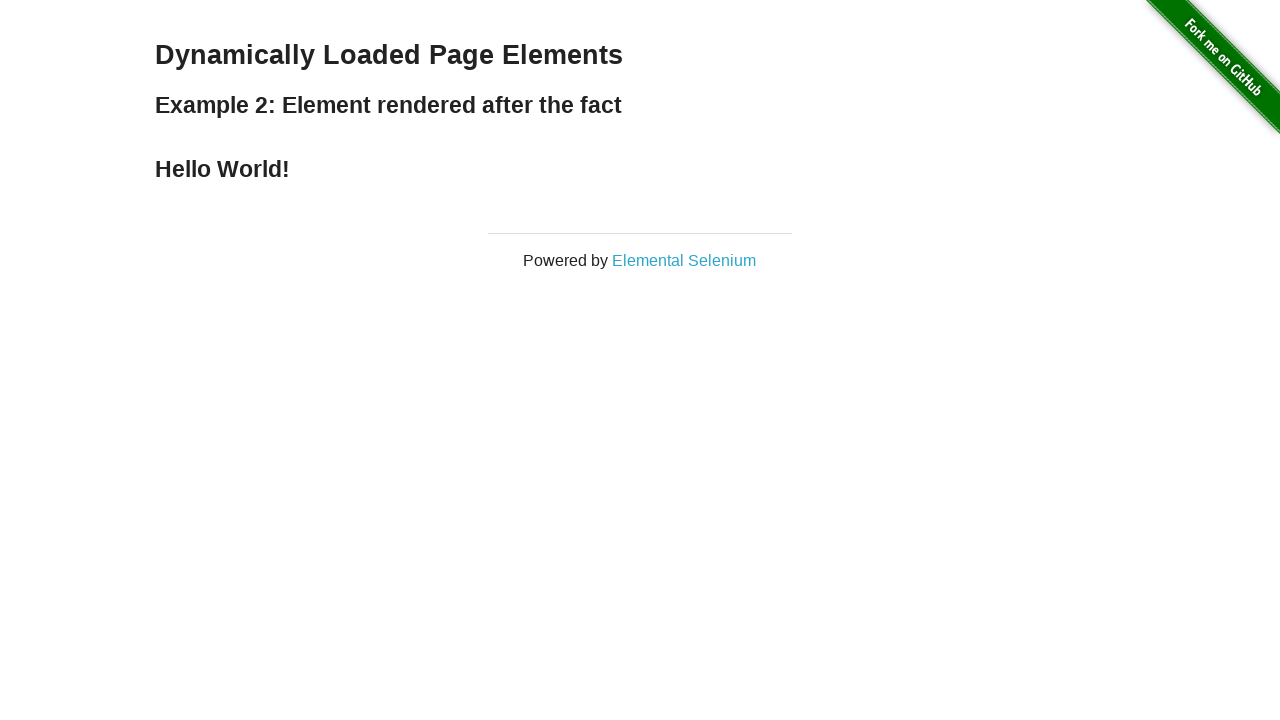

Verified that finish element is displayed
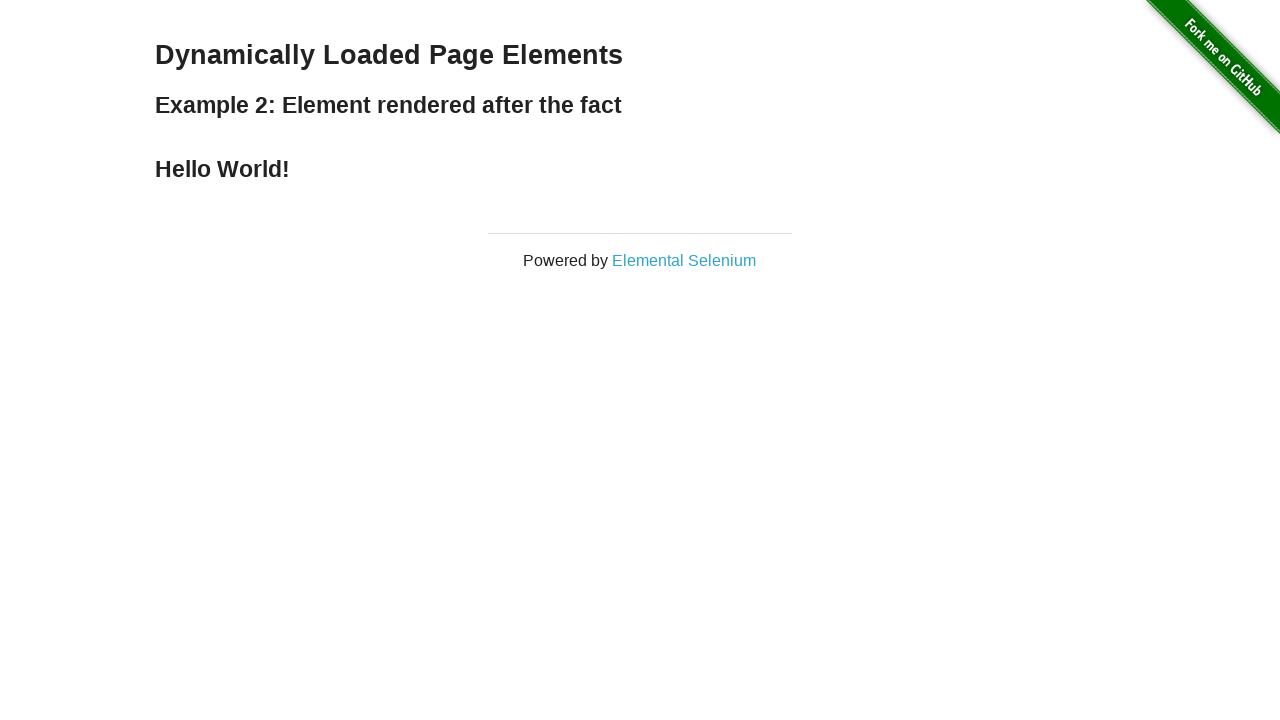

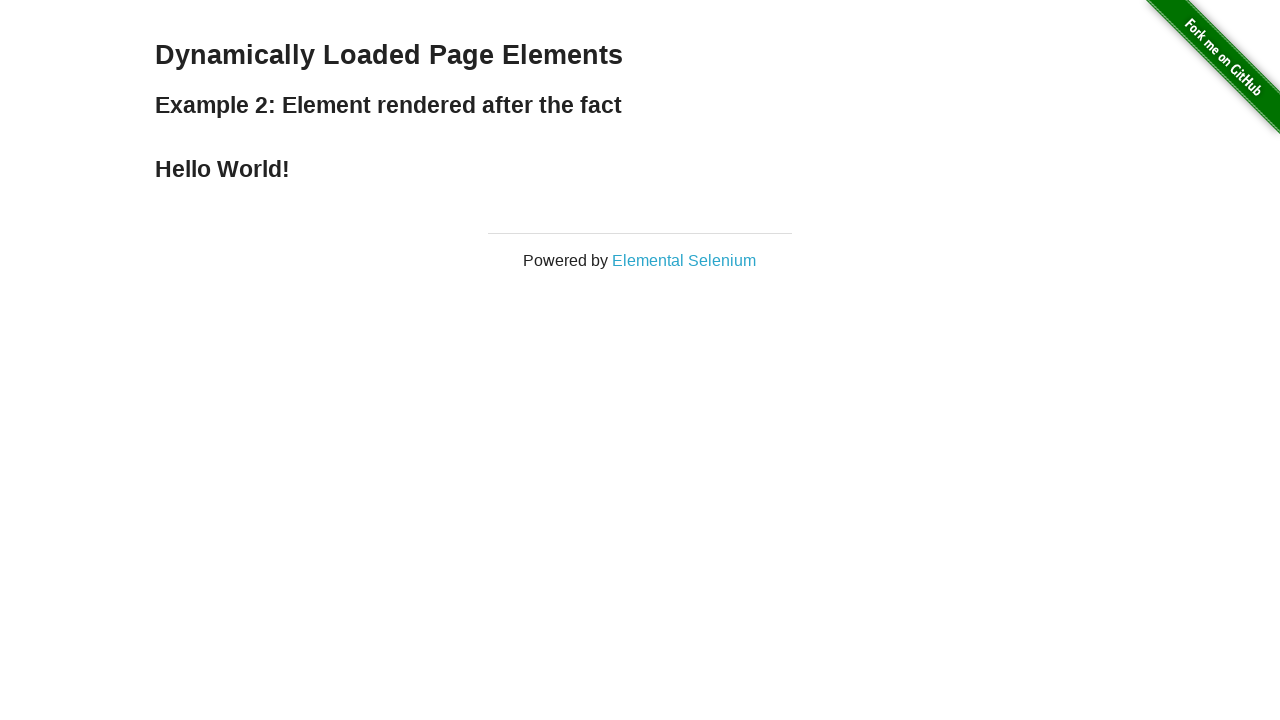